Tests product lookup functionality by entering product codes and verifying product description and stock values are auto-populated

Starting URL: https://danieljairton.github.io/Projetos%20SENAI/Almoxarifado/Almoxarifado-main/index.html

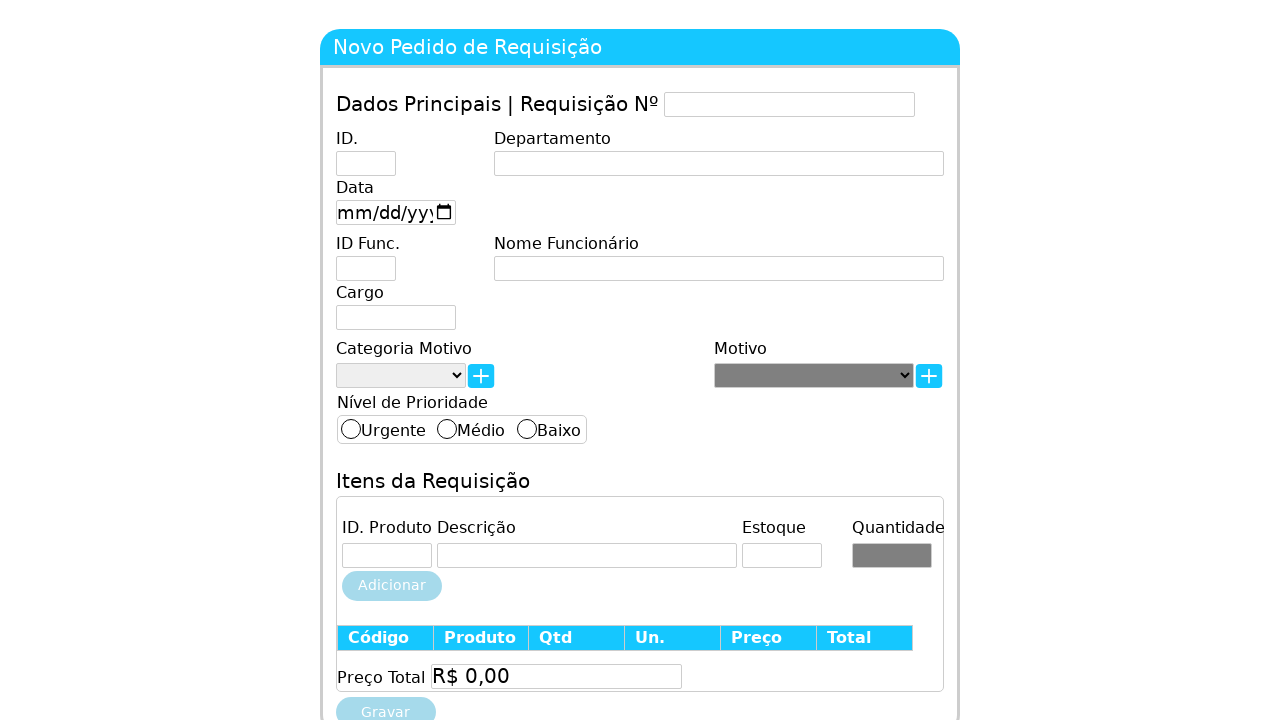

Waited for page to load
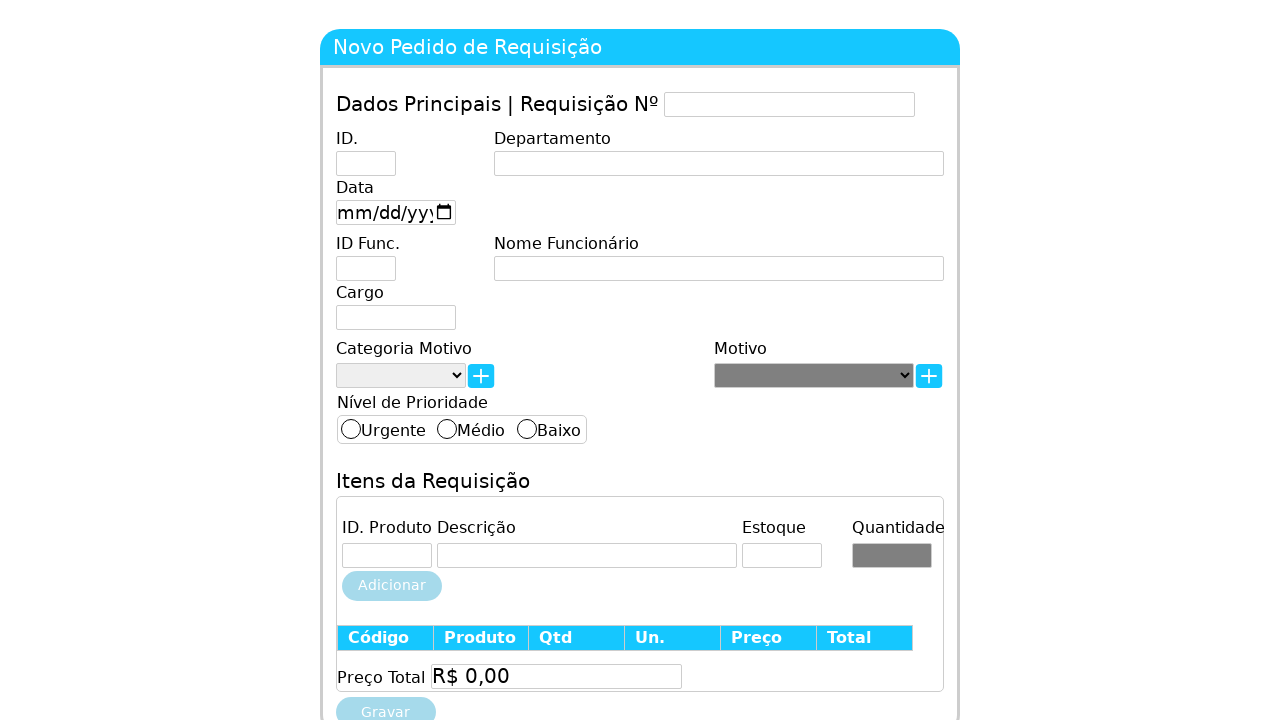

Clicked on product code field at (387, 556) on #CodigoProduto
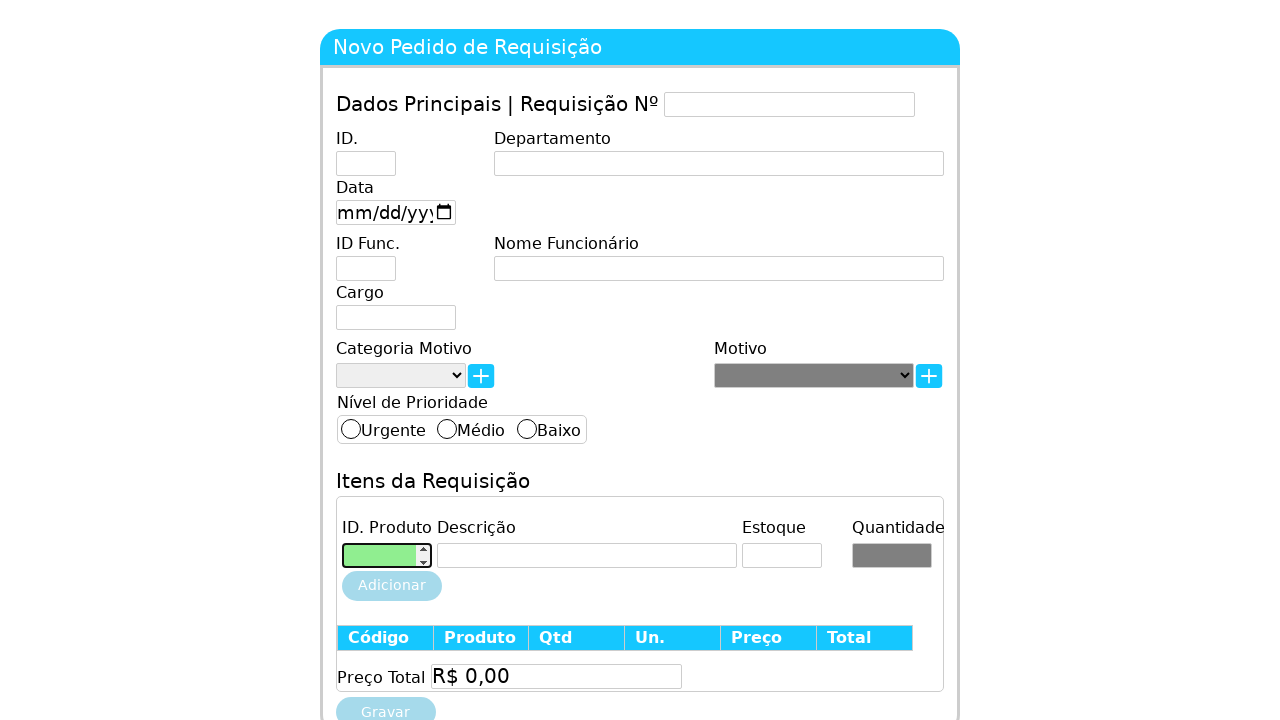

Entered product code '1' and verified auto-population of description and stock on #CodigoProduto
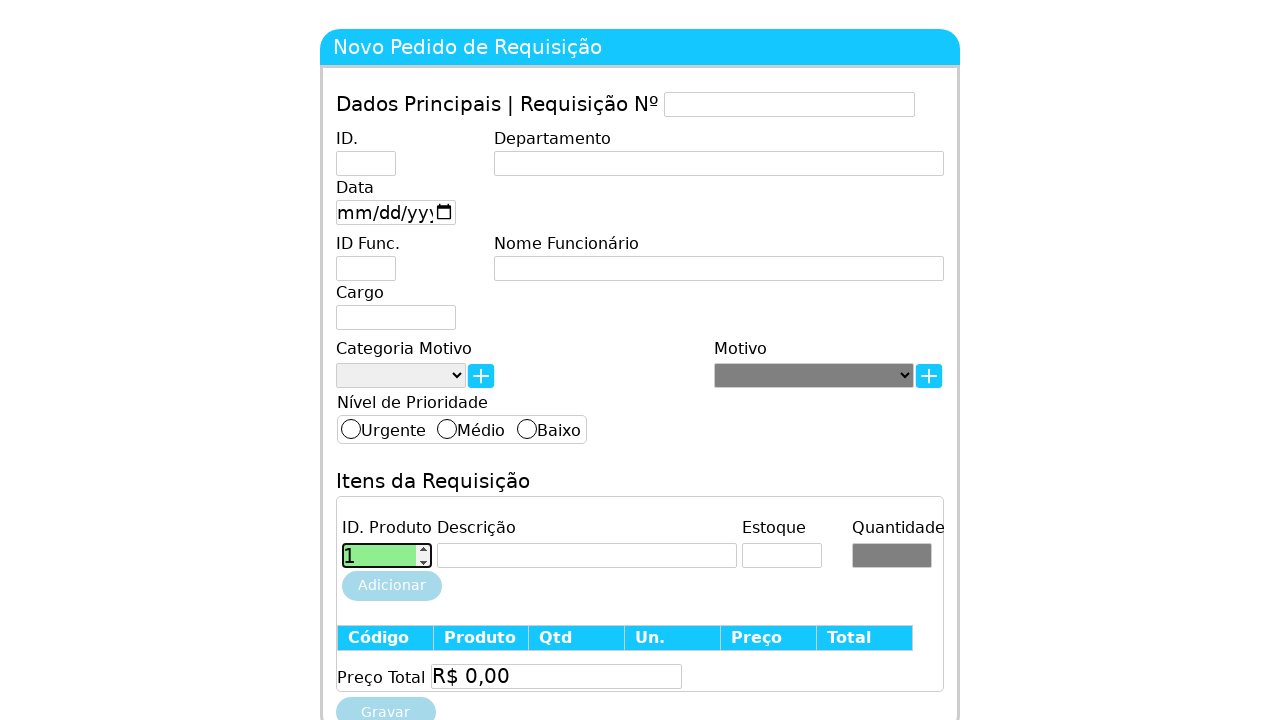

Cleared product code field on #CodigoProduto
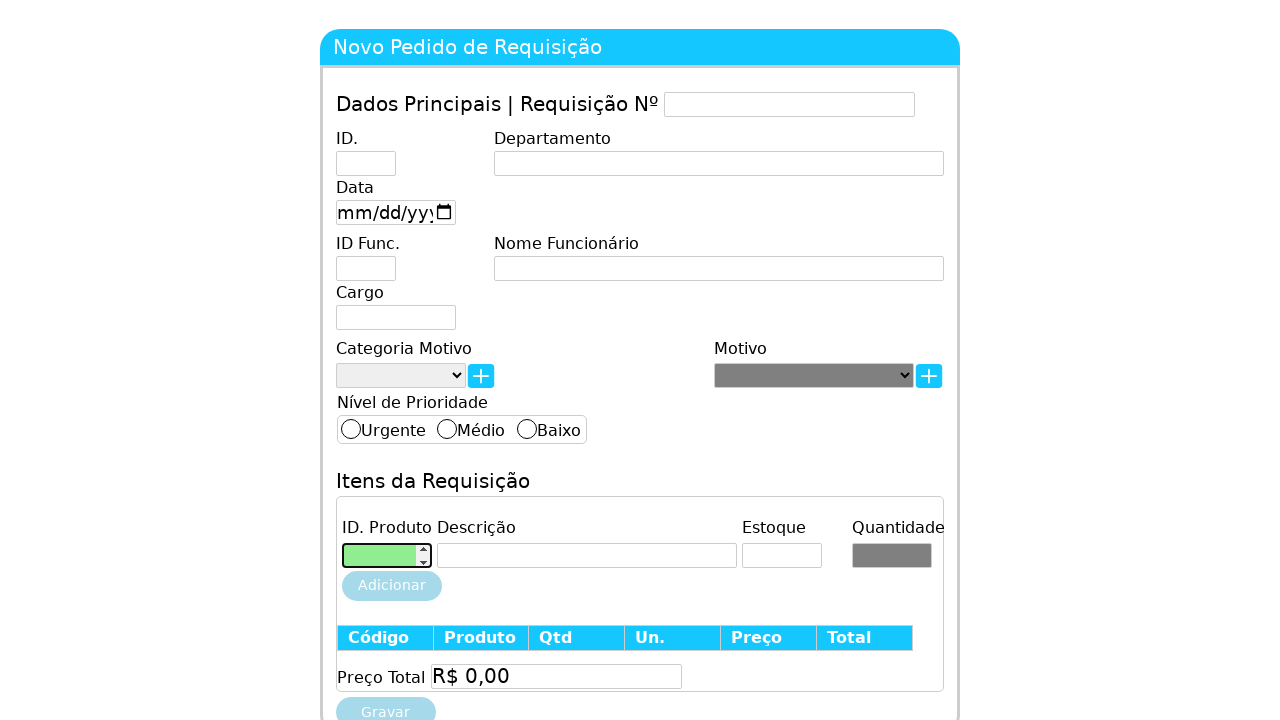

Clicked on product code field at (387, 556) on #CodigoProduto
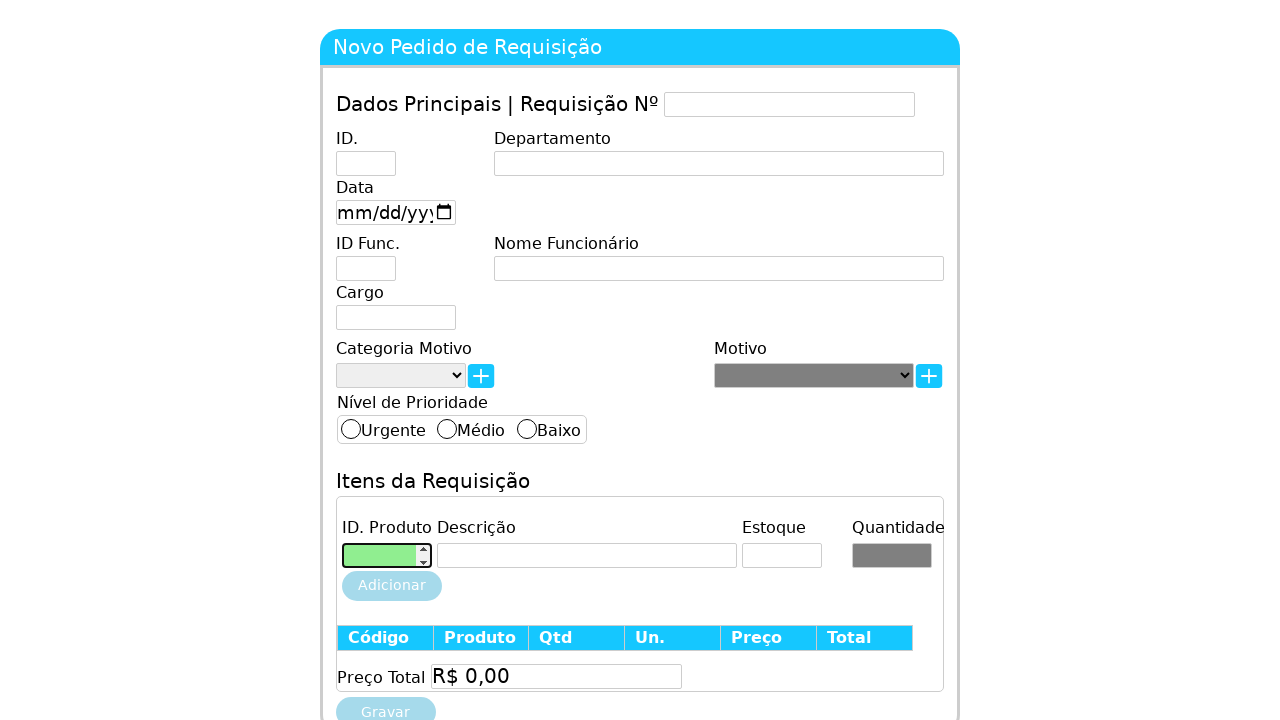

Entered product code '2' and verified auto-population of description and stock on #CodigoProduto
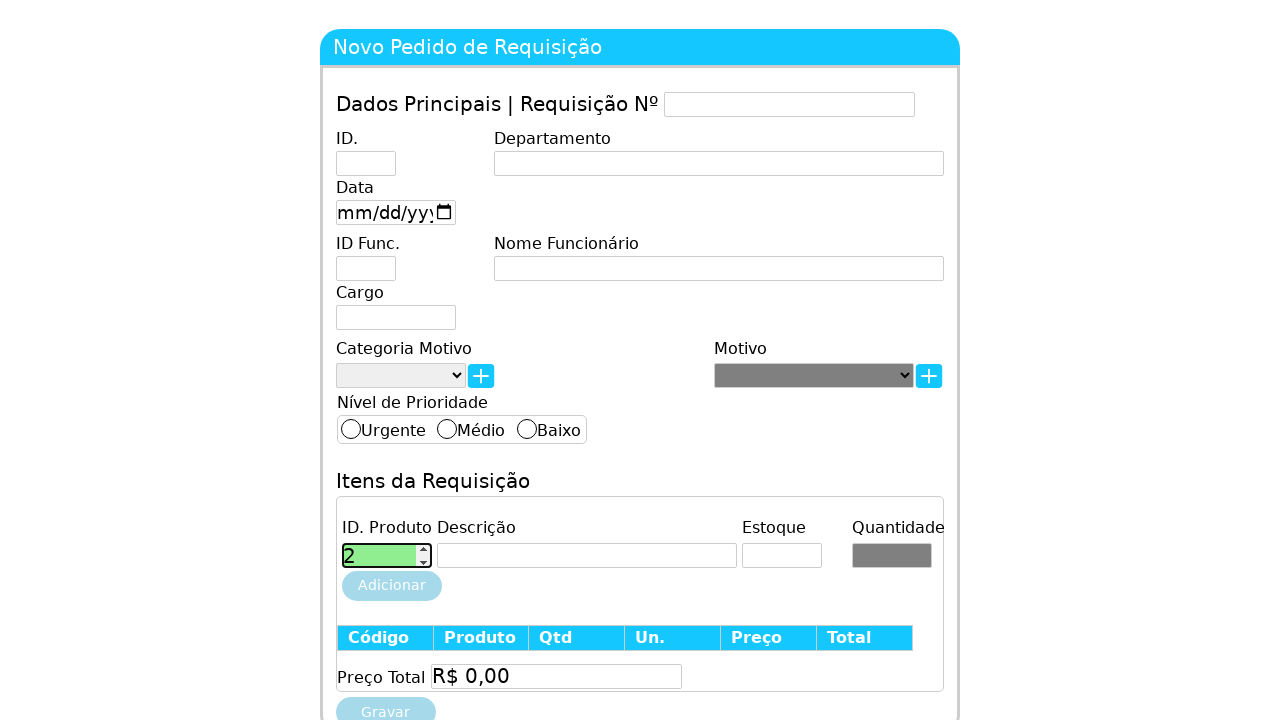

Cleared product code field on #CodigoProduto
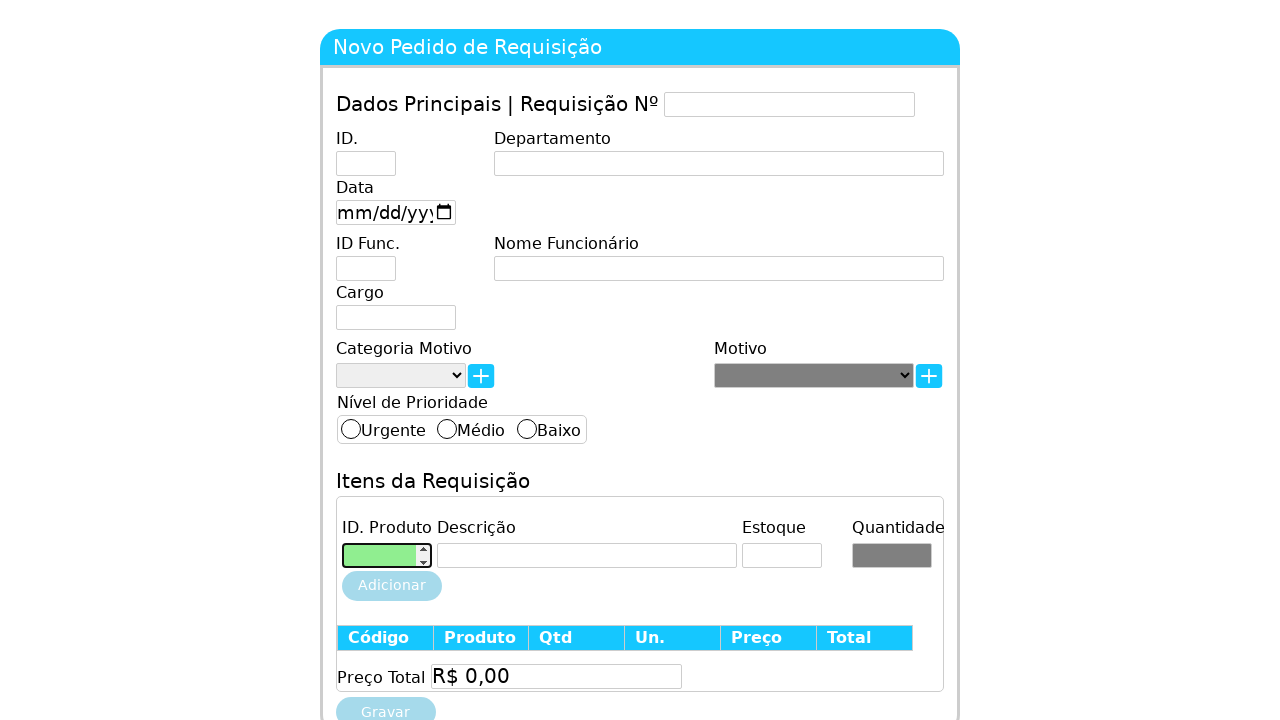

Clicked on product code field at (387, 556) on #CodigoProduto
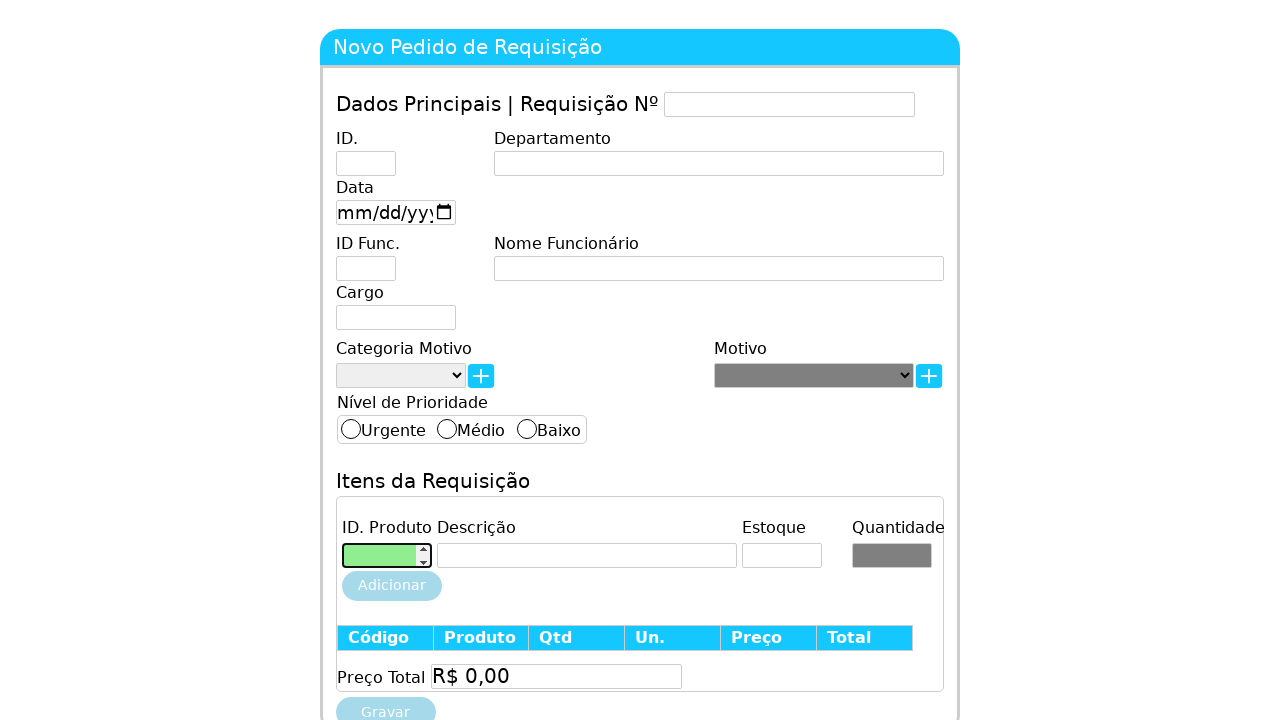

Entered product code '3' and verified auto-population of description and stock on #CodigoProduto
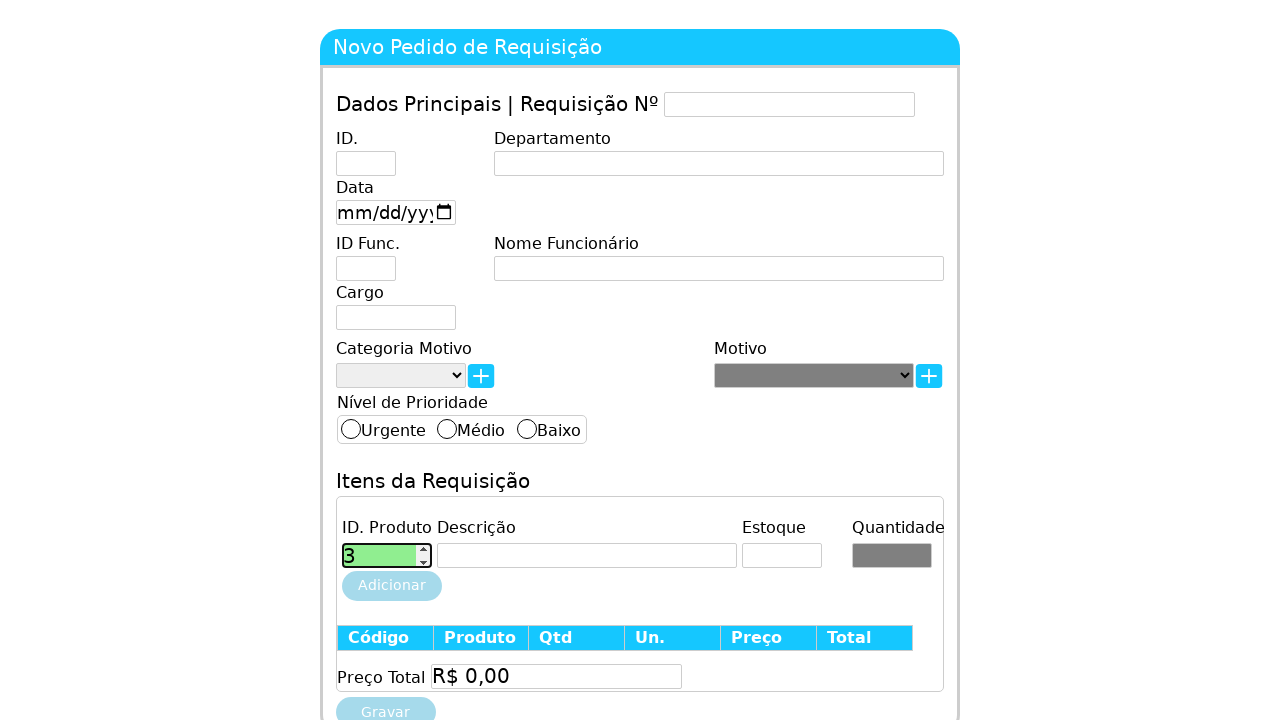

Cleared product code field on #CodigoProduto
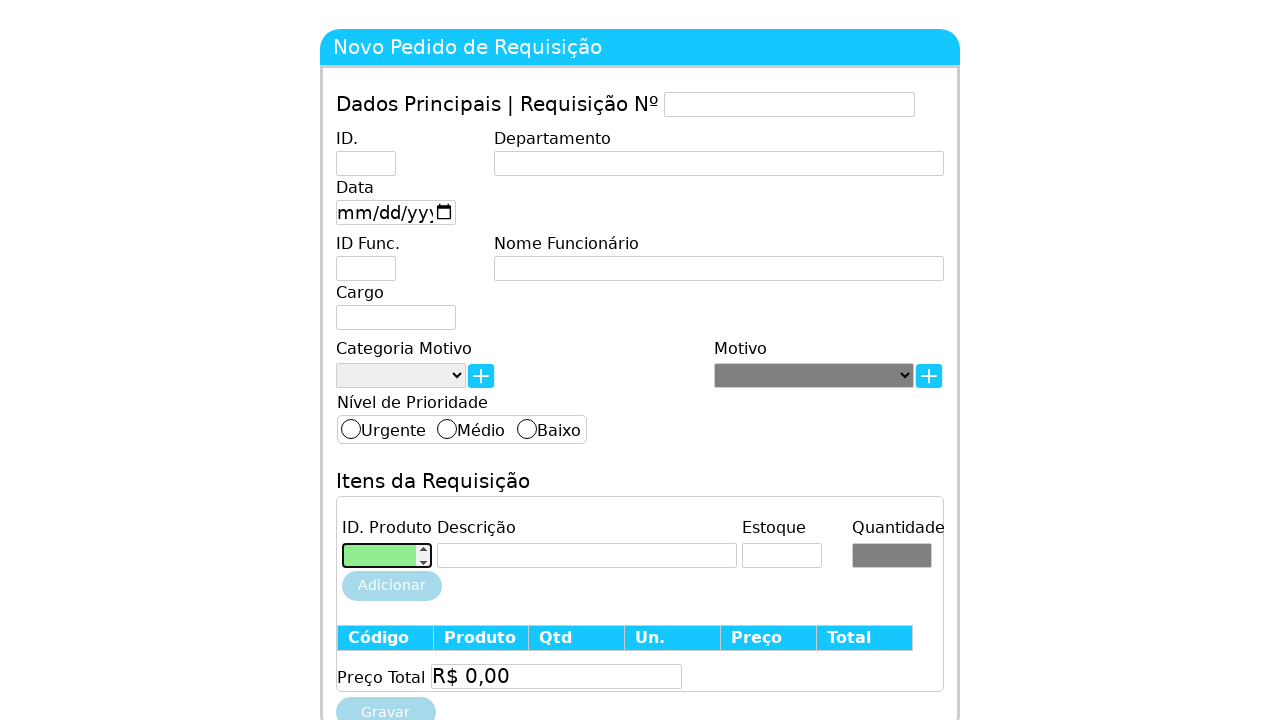

Clicked on product code field at (387, 556) on #CodigoProduto
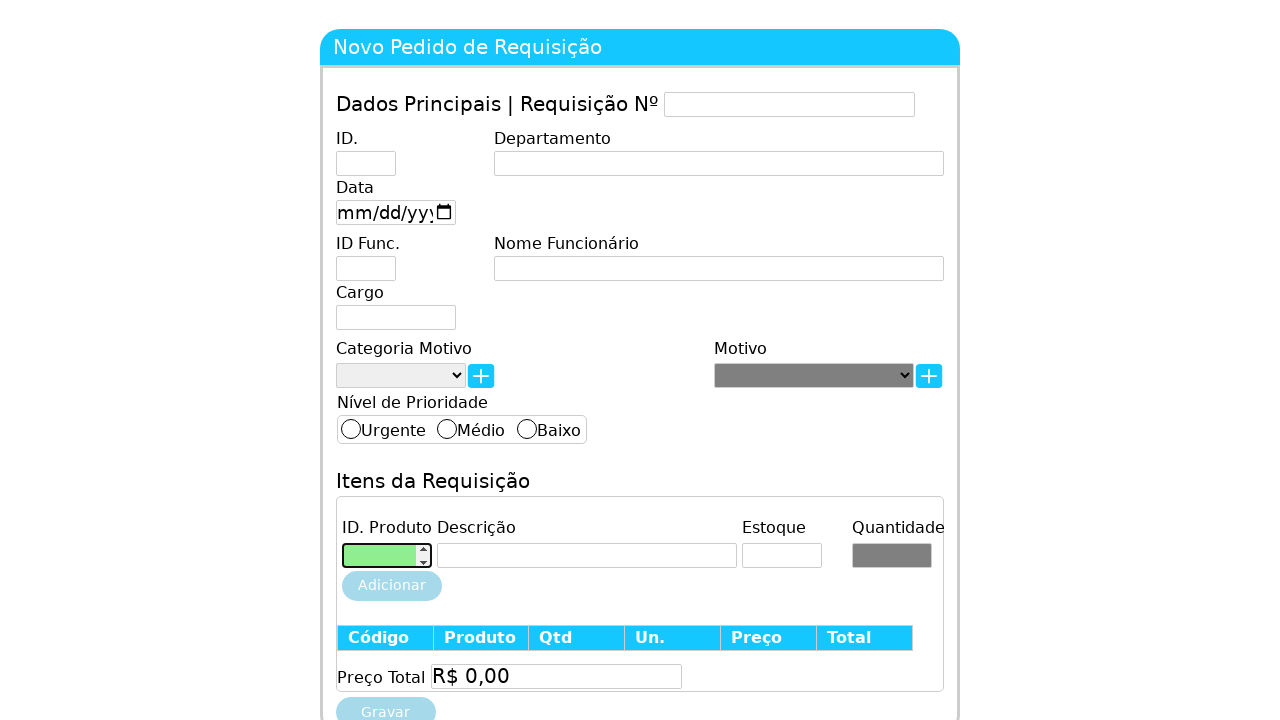

Entered product code '4' and verified auto-population of description and stock on #CodigoProduto
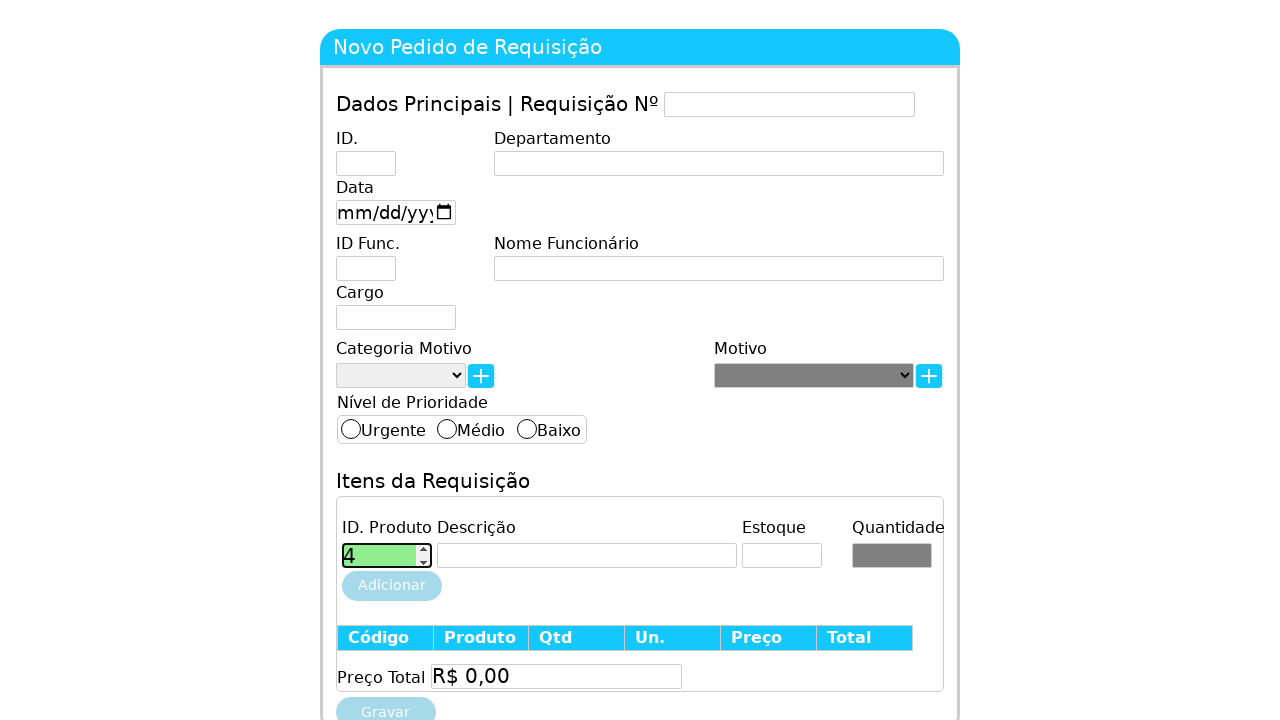

Product description field is visible and populated
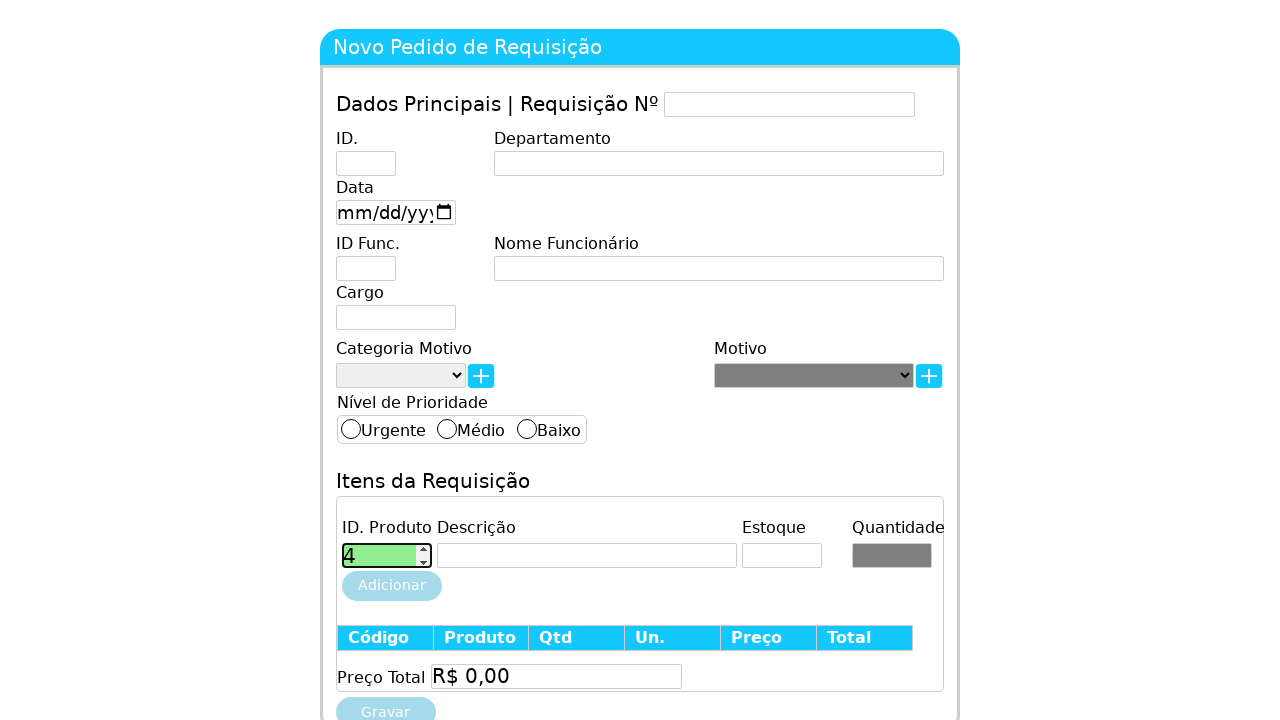

Stock field is visible and populated
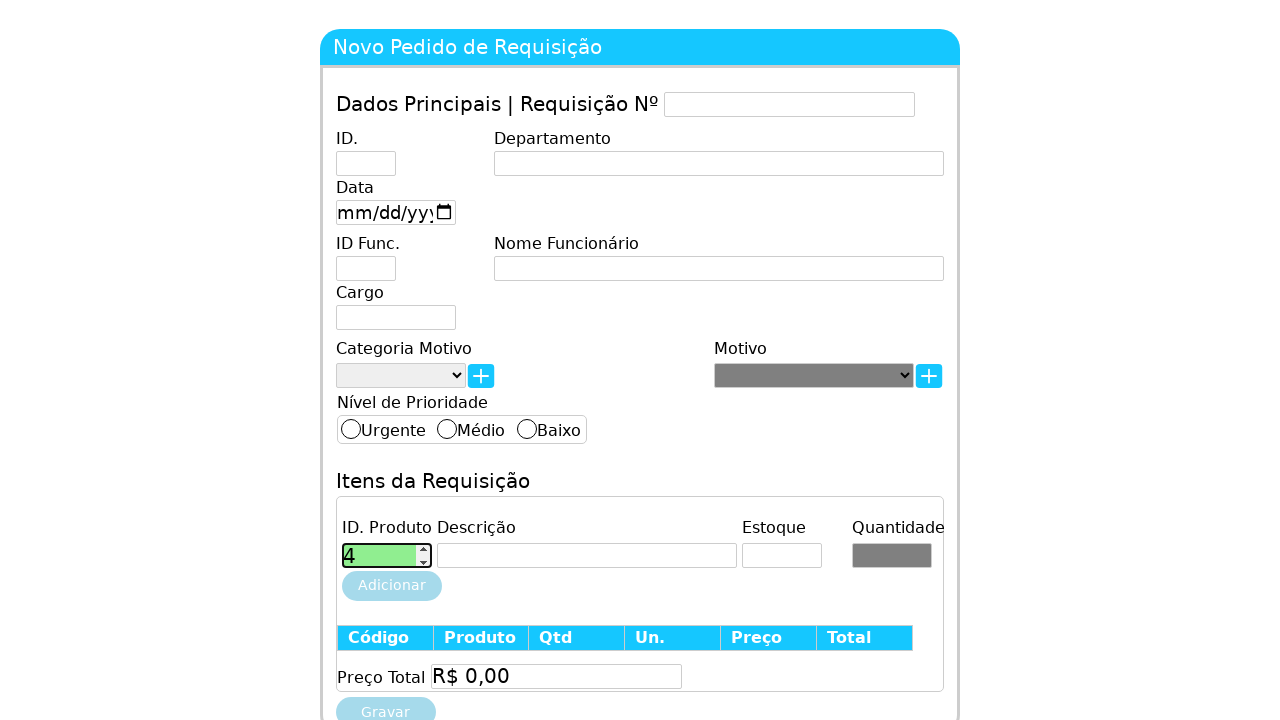

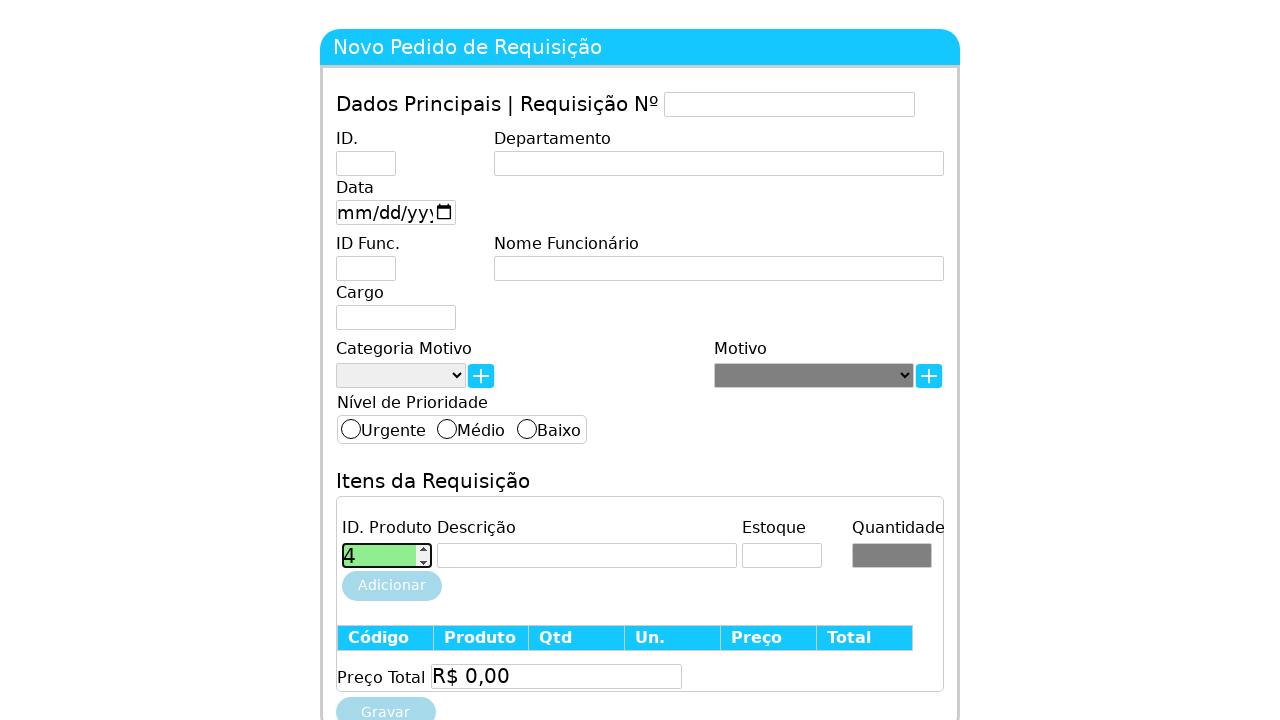